Simple navigation test that opens the Selenium documentation website

Starting URL: https://selenium.dev

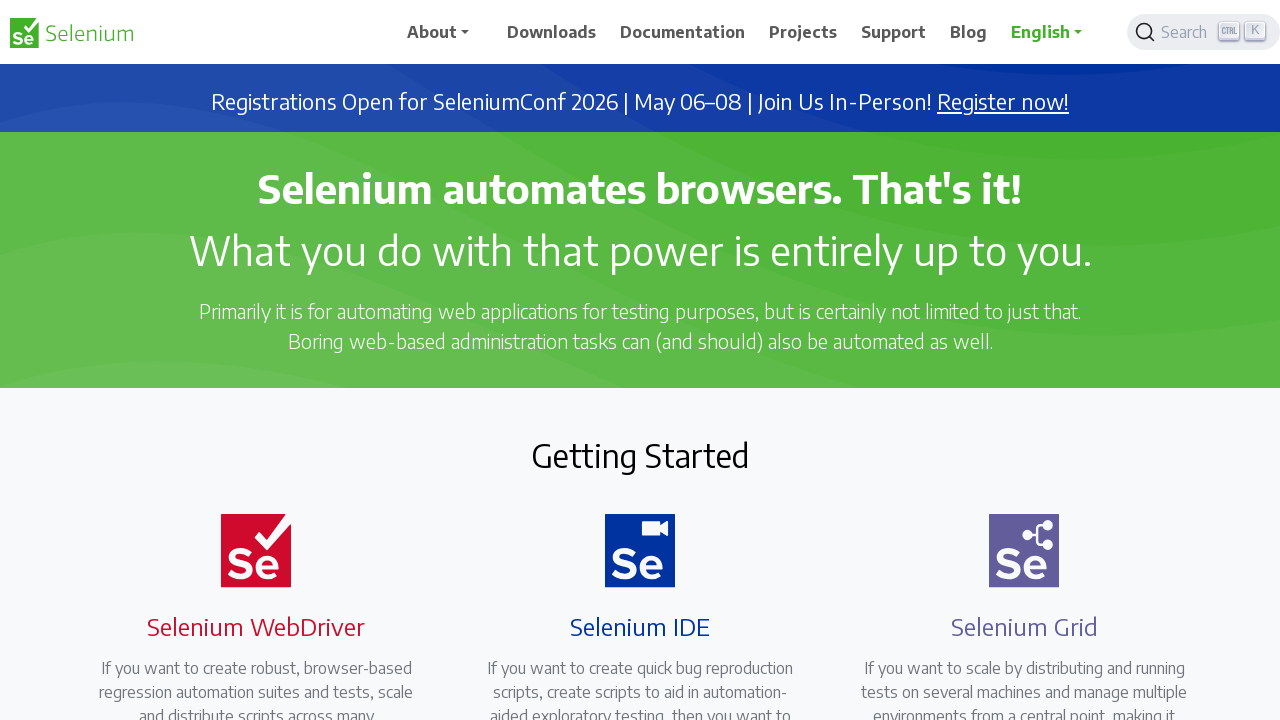

Opened Selenium documentation website at https://selenium.dev
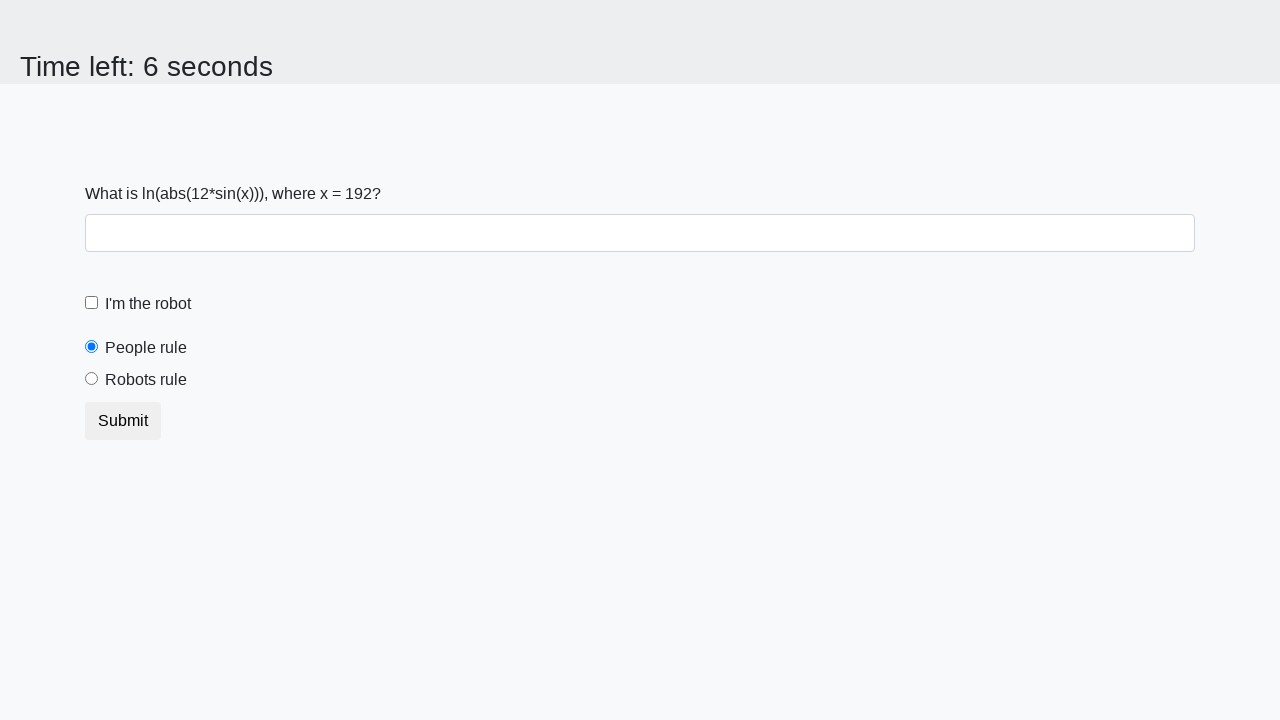

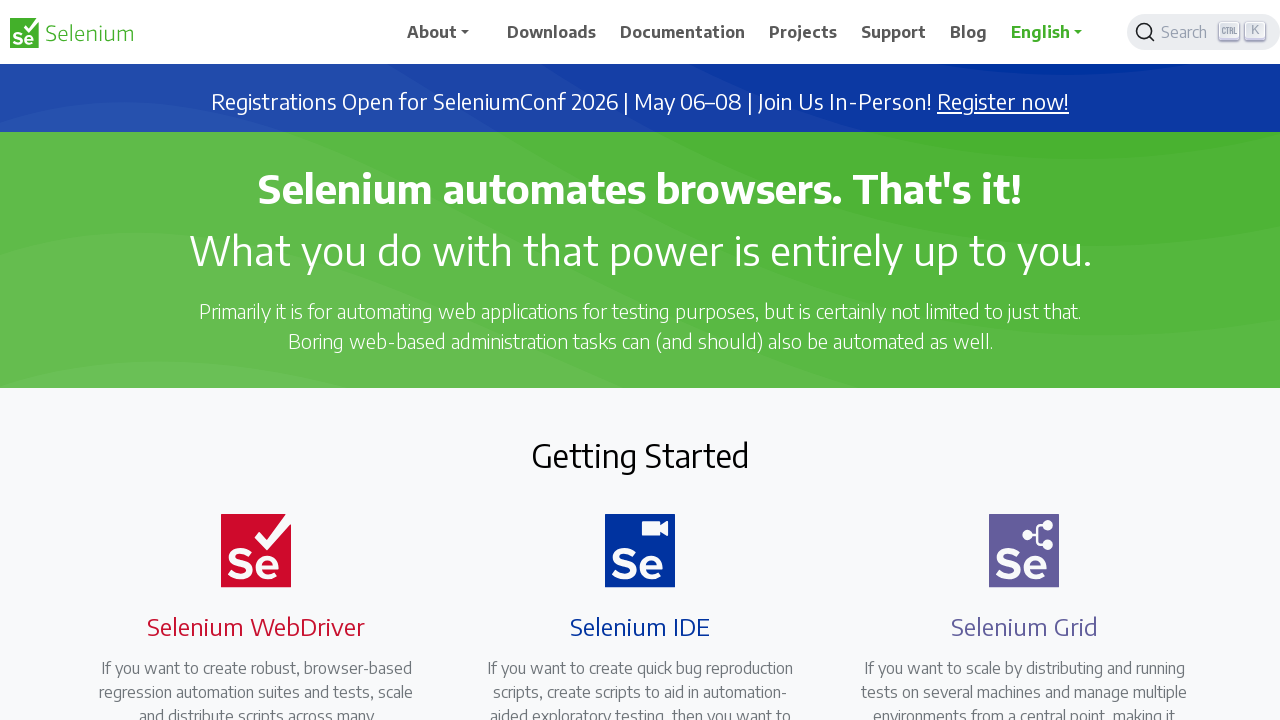